Tests that the button in the category section contains the text 'Подробнее' (More details)

Starting URL: https://cleverbots.ru/

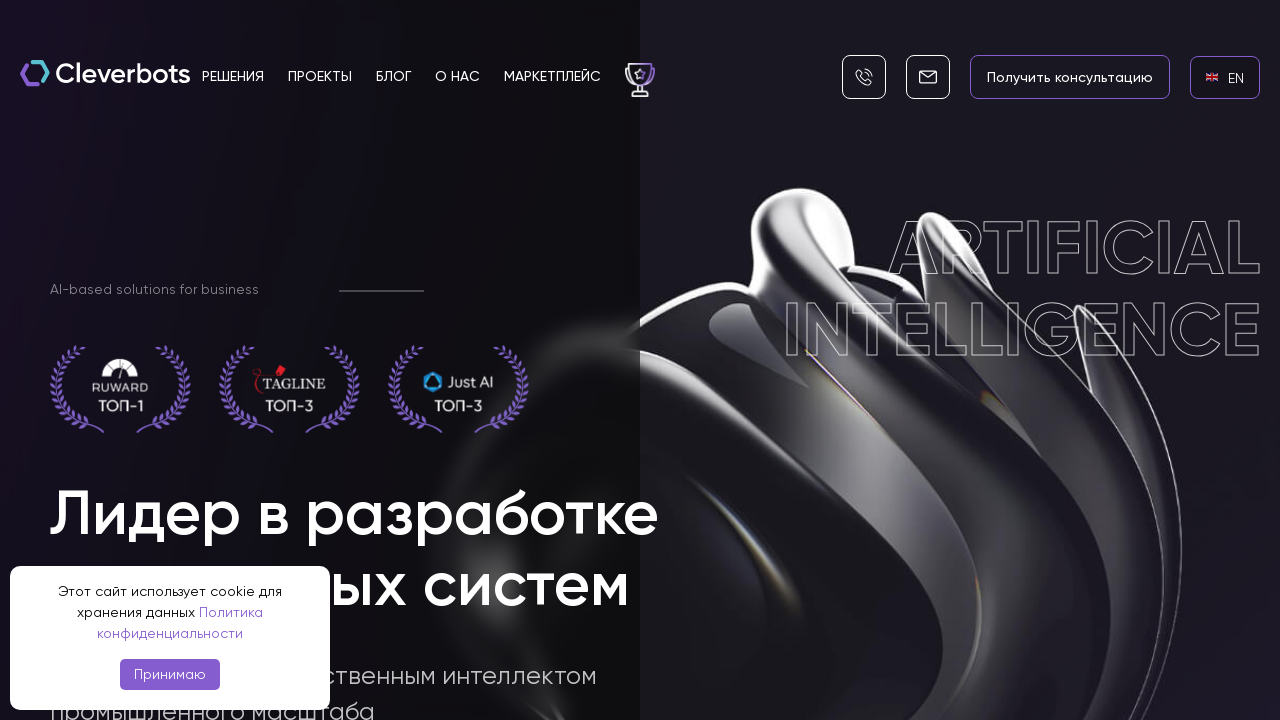

Clicked on English language link at (1225, 77) on internal:role=link[name="en EN"i]
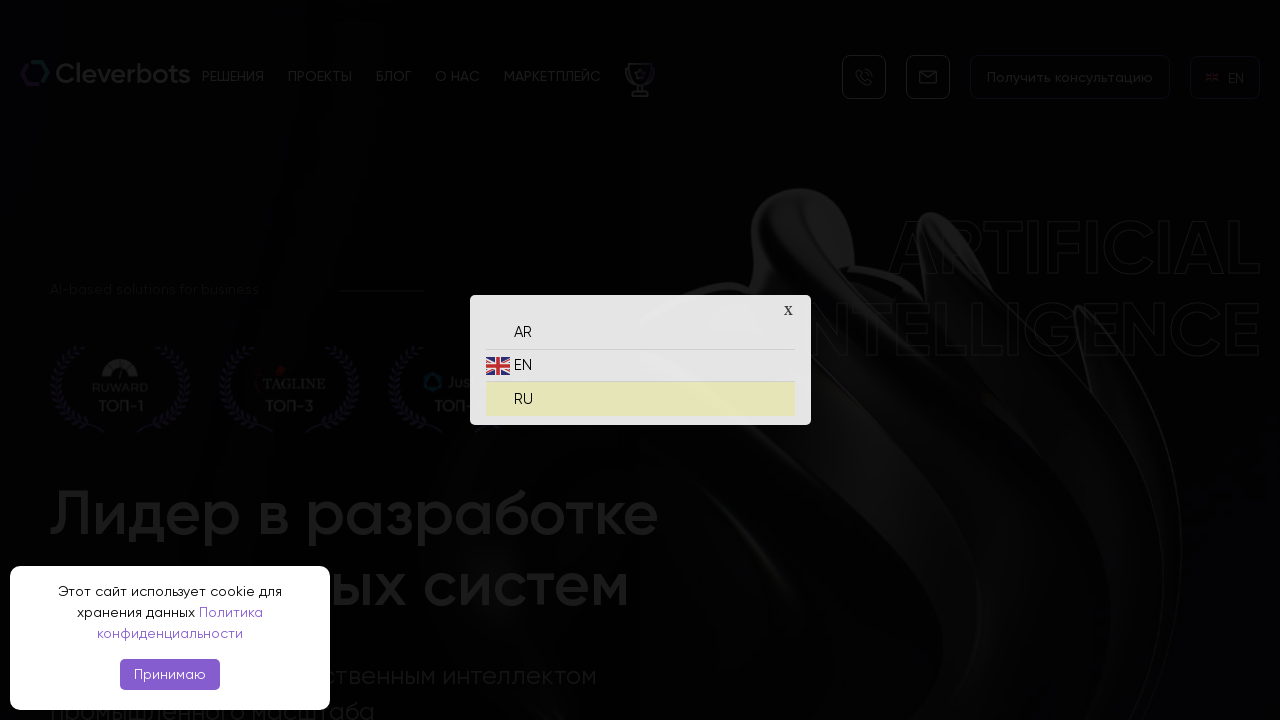

Clicked on Russian language link at (640, 394) on internal:role=link[name="ru RU"i]
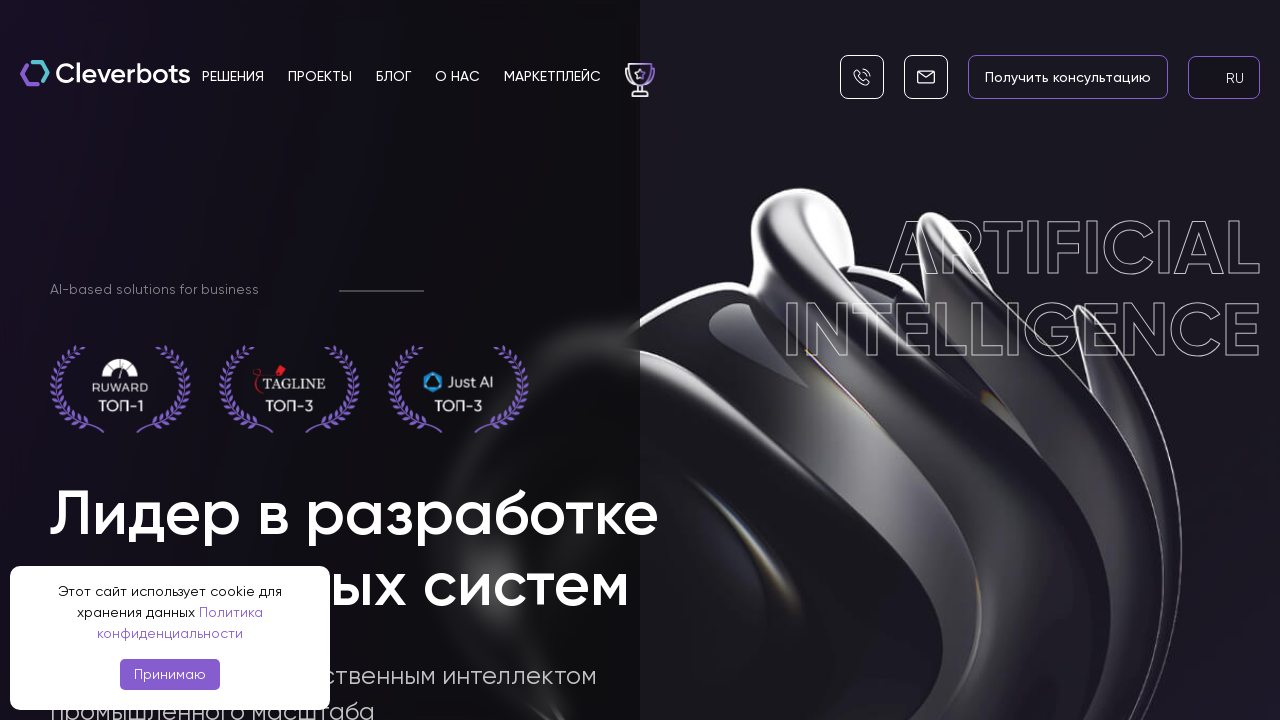

Waited for 'Подробнее' button in home__category__list to be visible
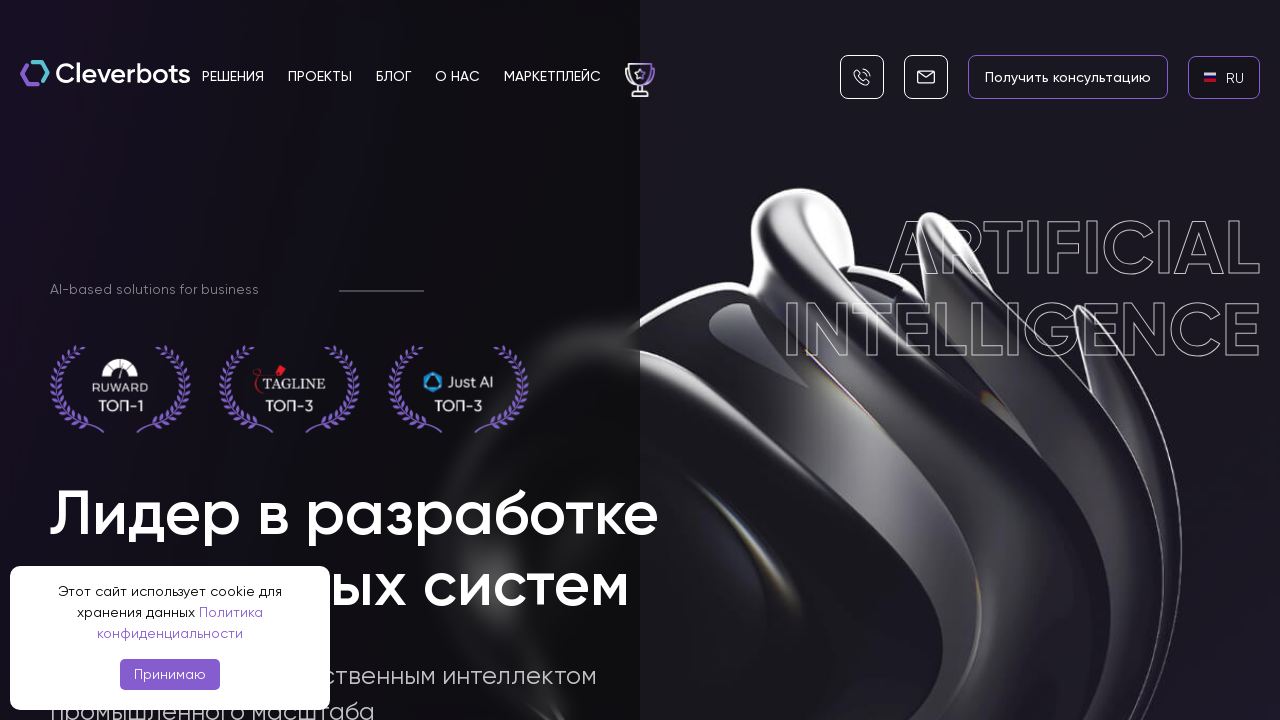

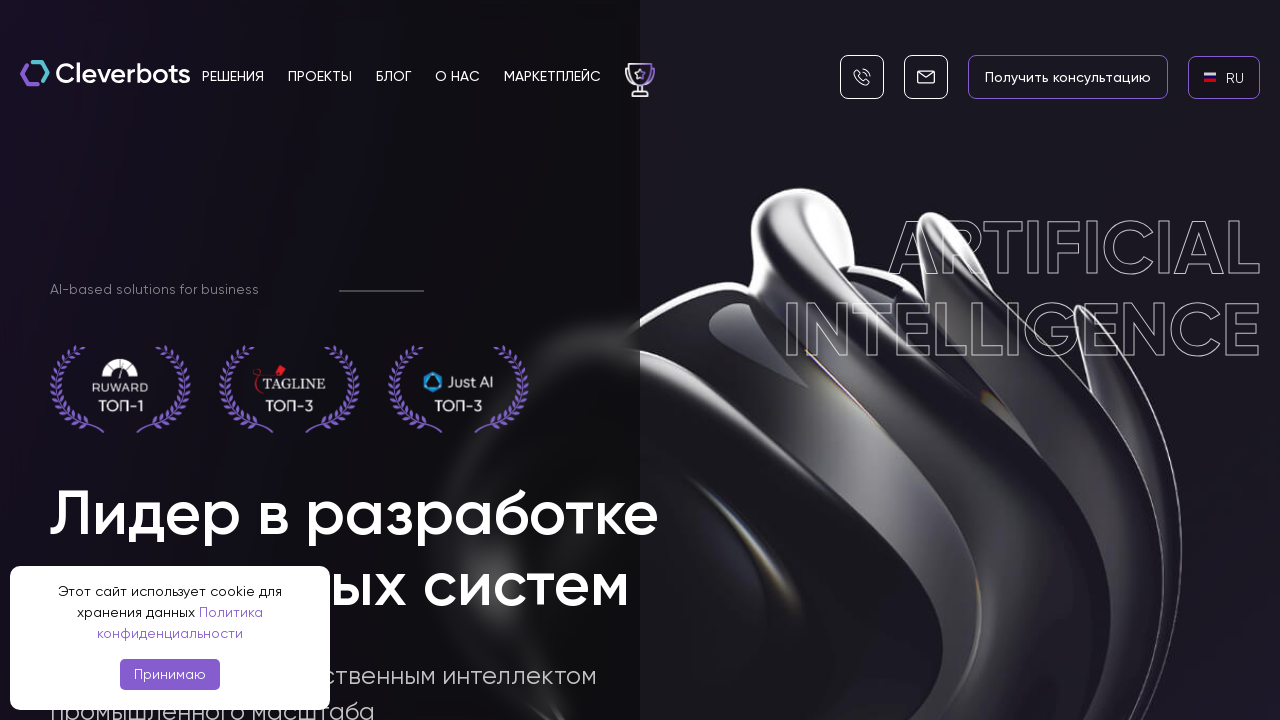